Tests menu hover functionality by moving to menu items and clicking on a nested submenu item to verify move-to-element actions work correctly.

Starting URL: https://demoqa.com/menu

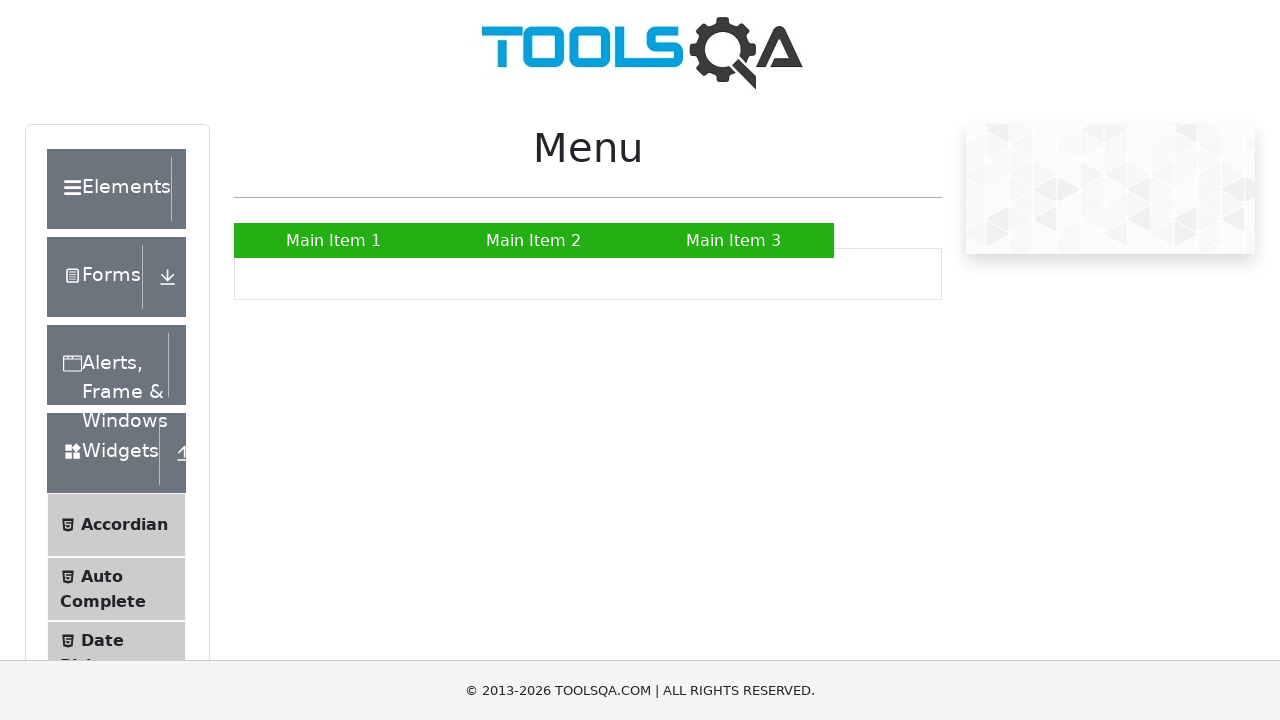

Hovered over Main Item 2 to reveal submenu at (534, 240) on #nav >> text=Main Item 2
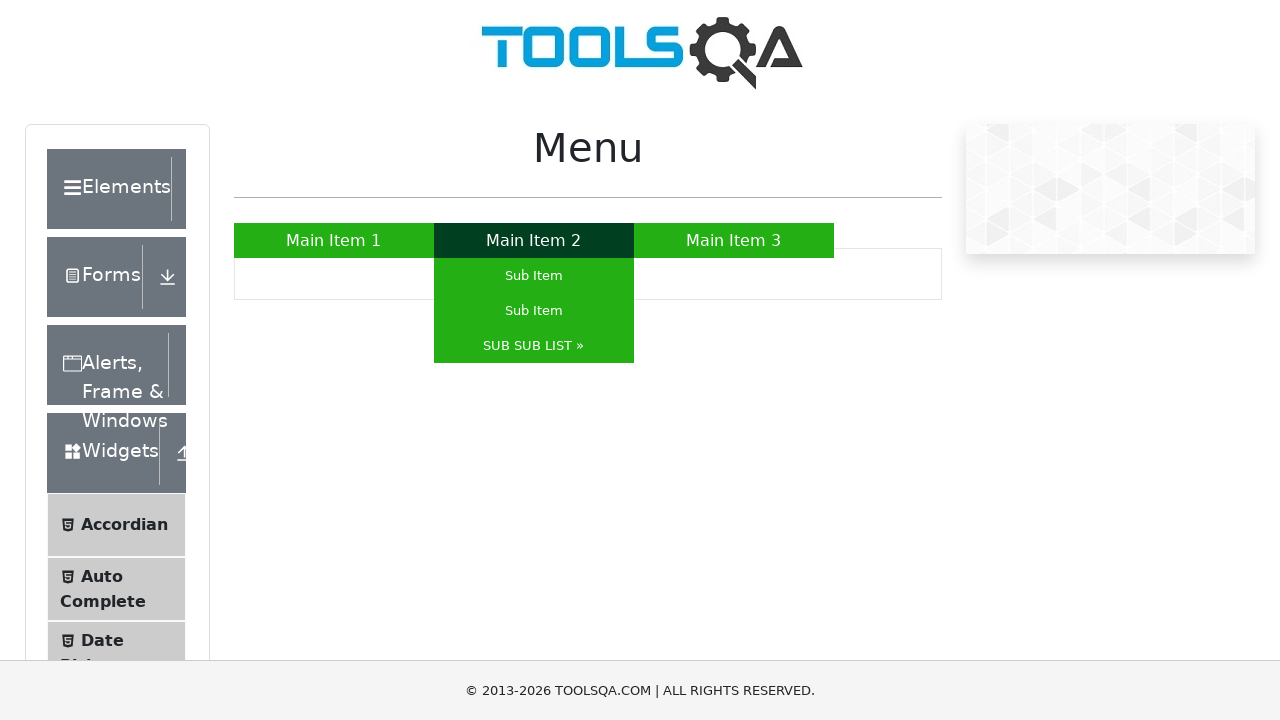

Hovered over SUB SUB LIST to reveal nested submenu at (534, 346) on text=SUB SUB LIST
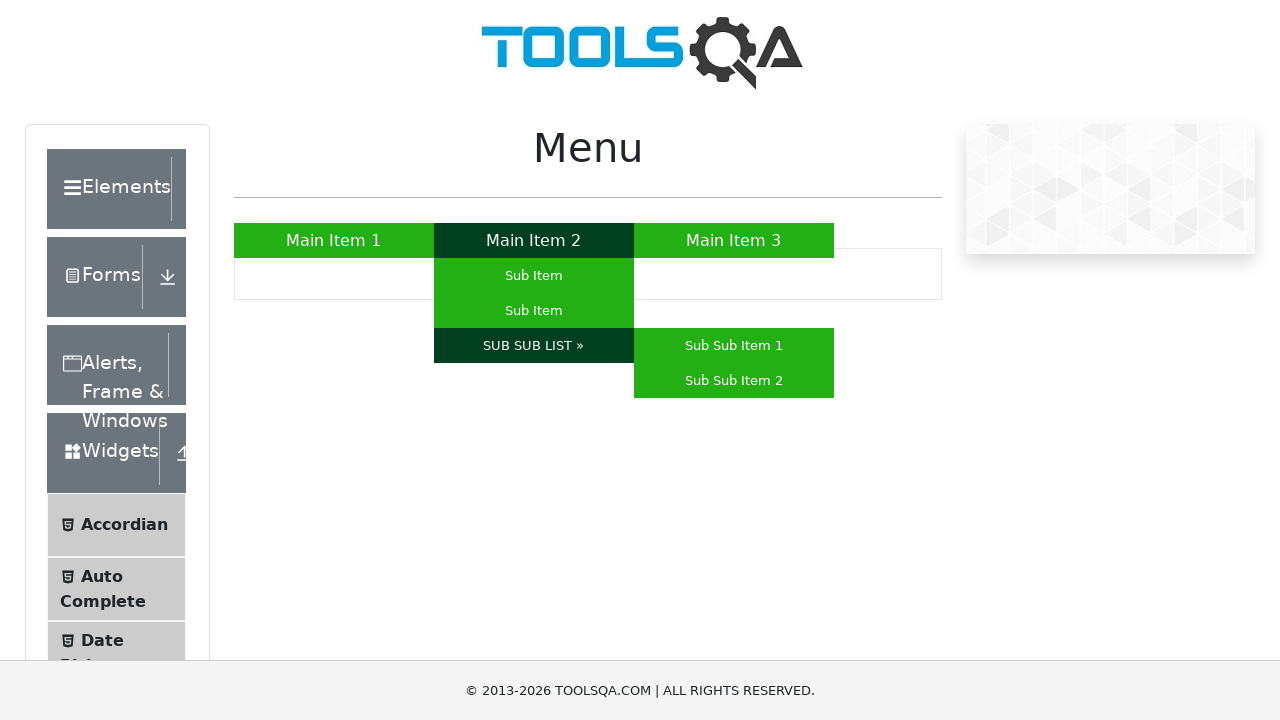

Clicked on Sub Sub Item 2 from nested submenu at (734, 380) on text=Sub Sub Item 2
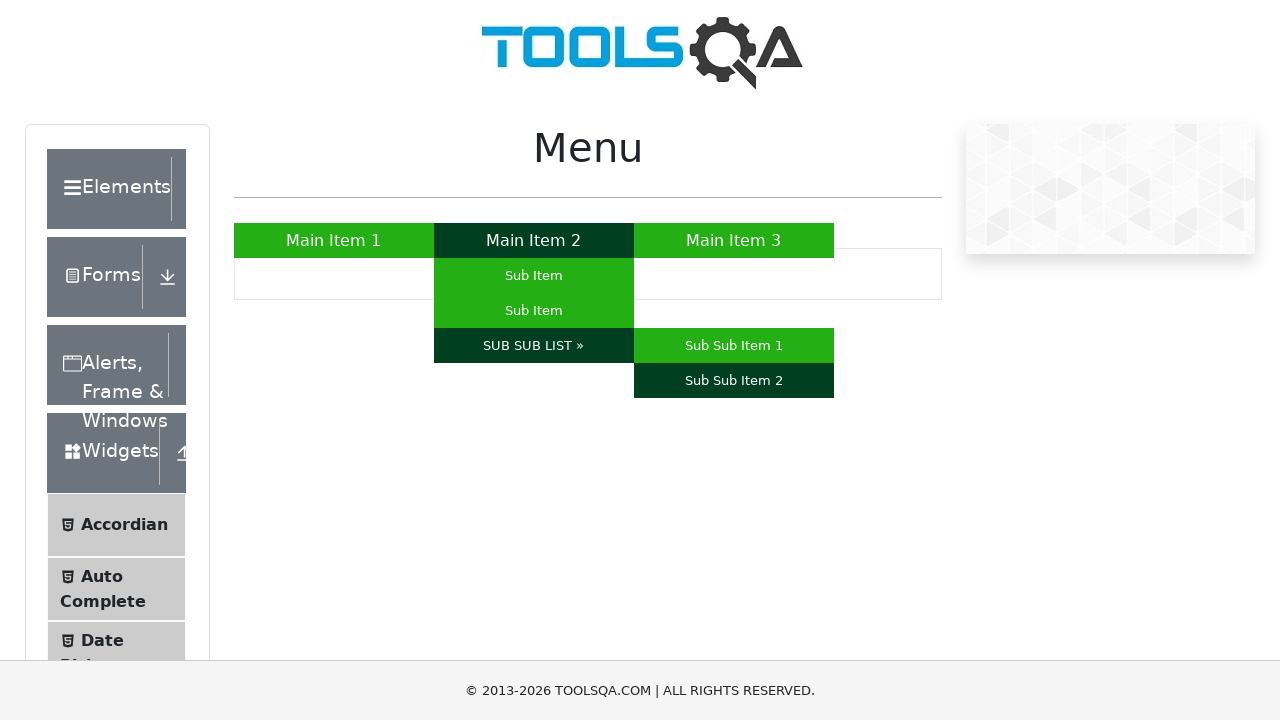

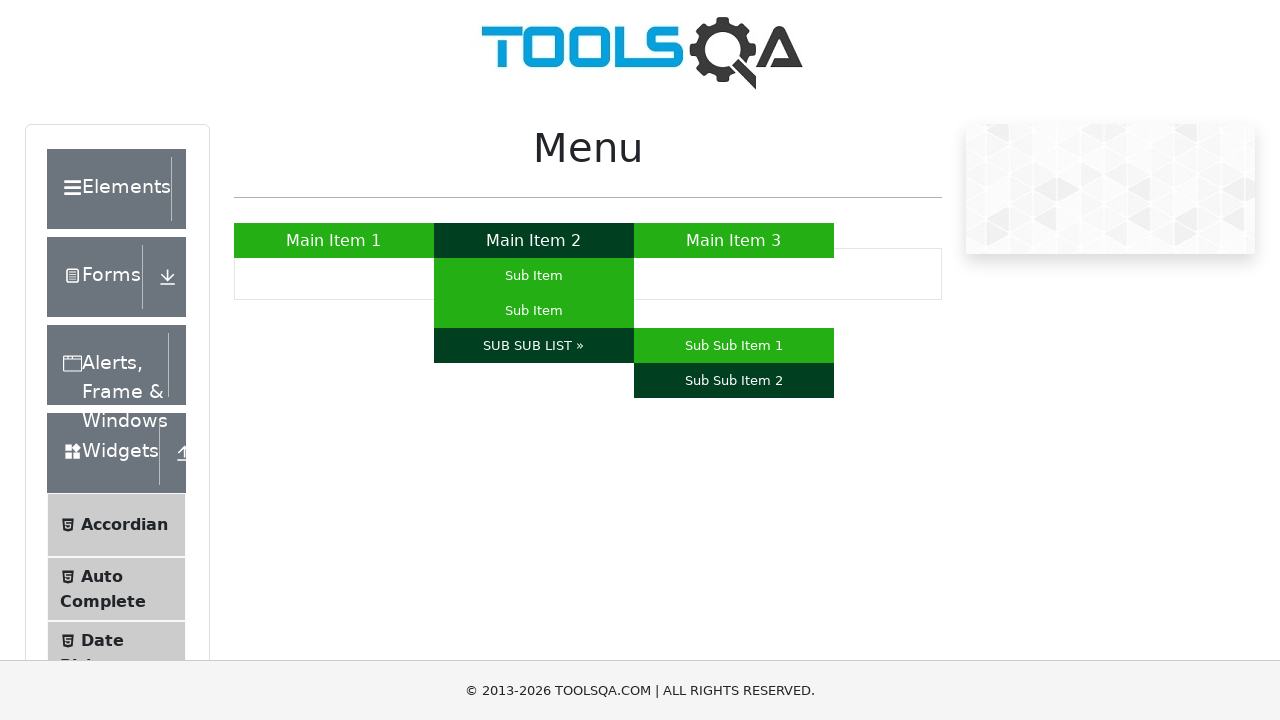